Tests that the text input field clears after adding a todo item

Starting URL: https://demo.playwright.dev/todomvc

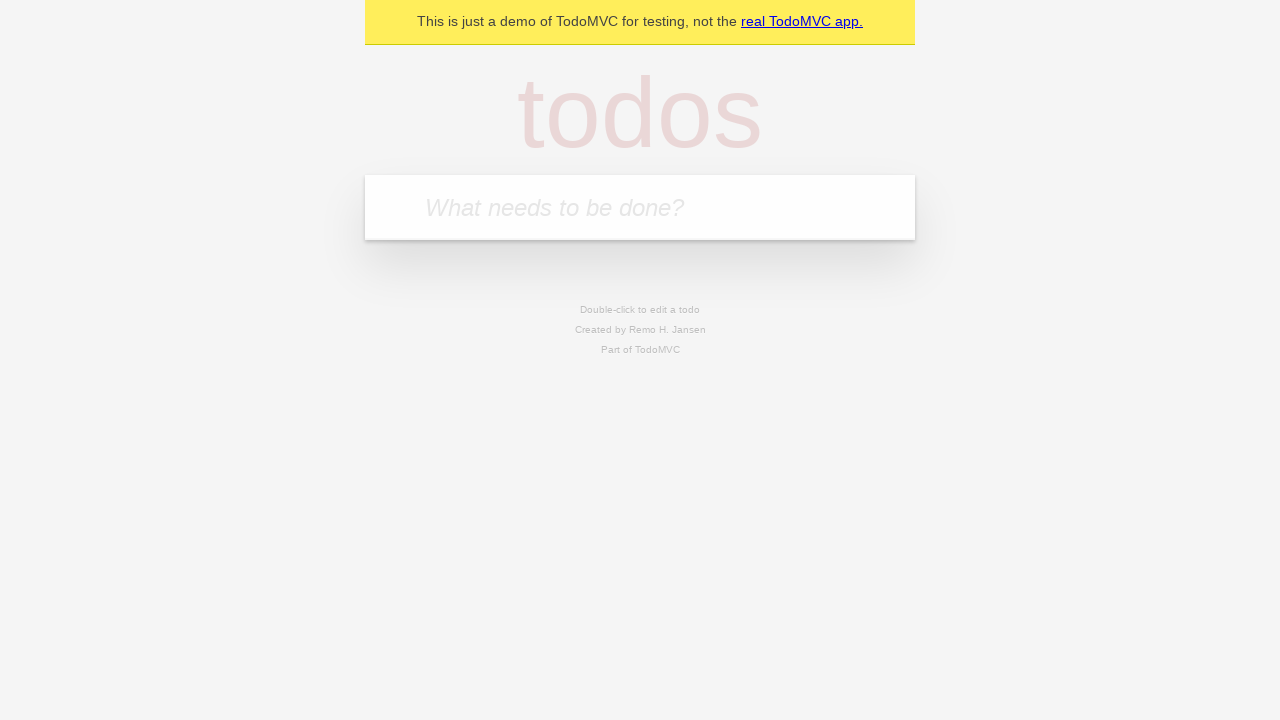

Filled text input field with 'buy some cheese' on .new-todo
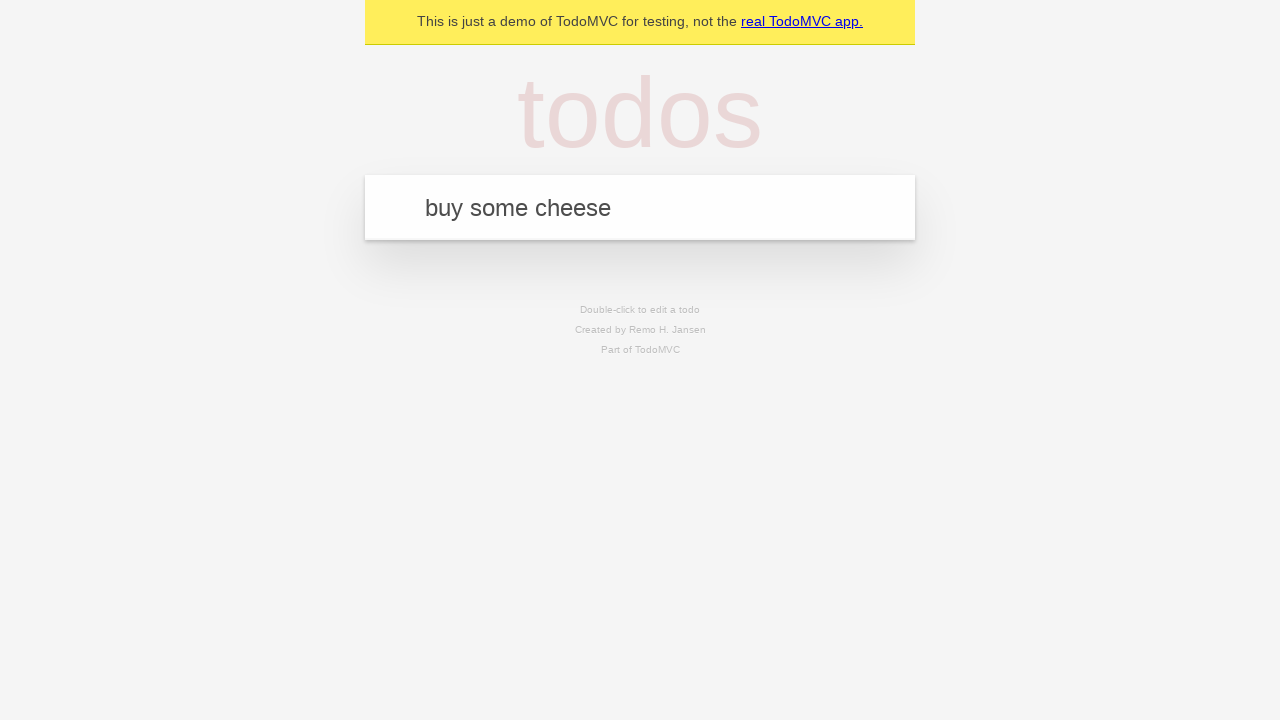

Pressed Enter to add todo item on .new-todo
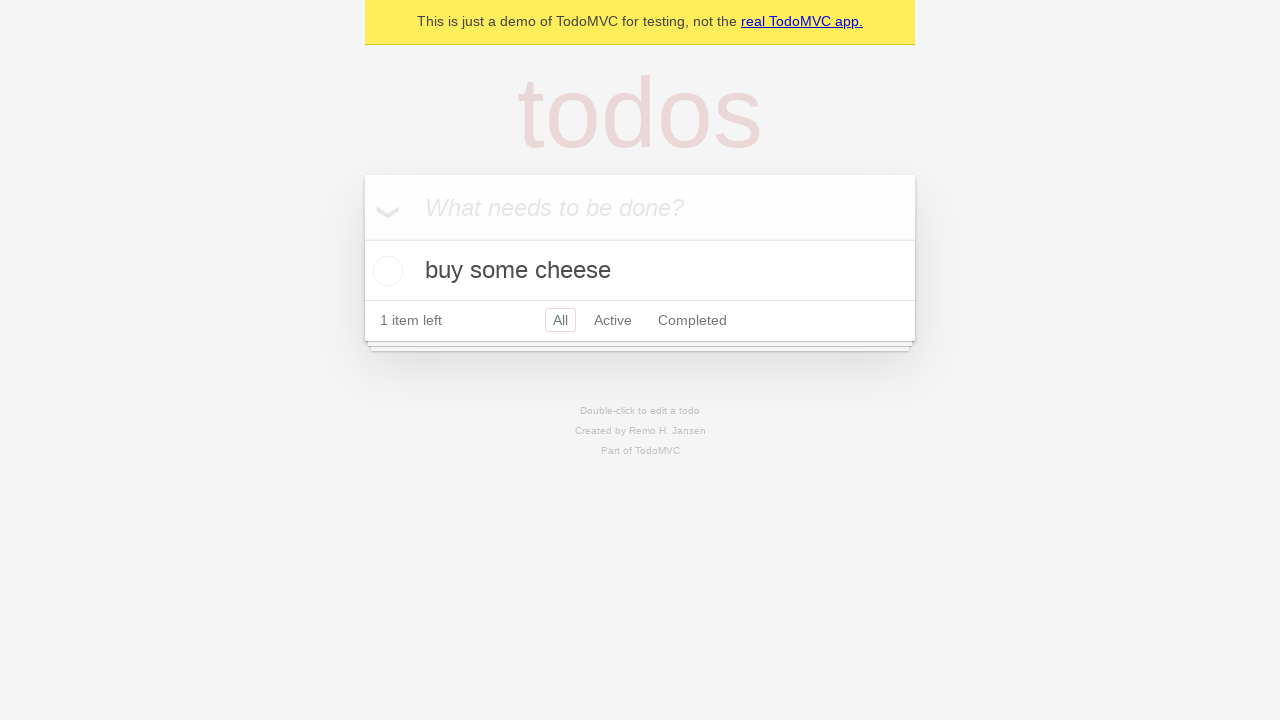

Todo item appeared in the list
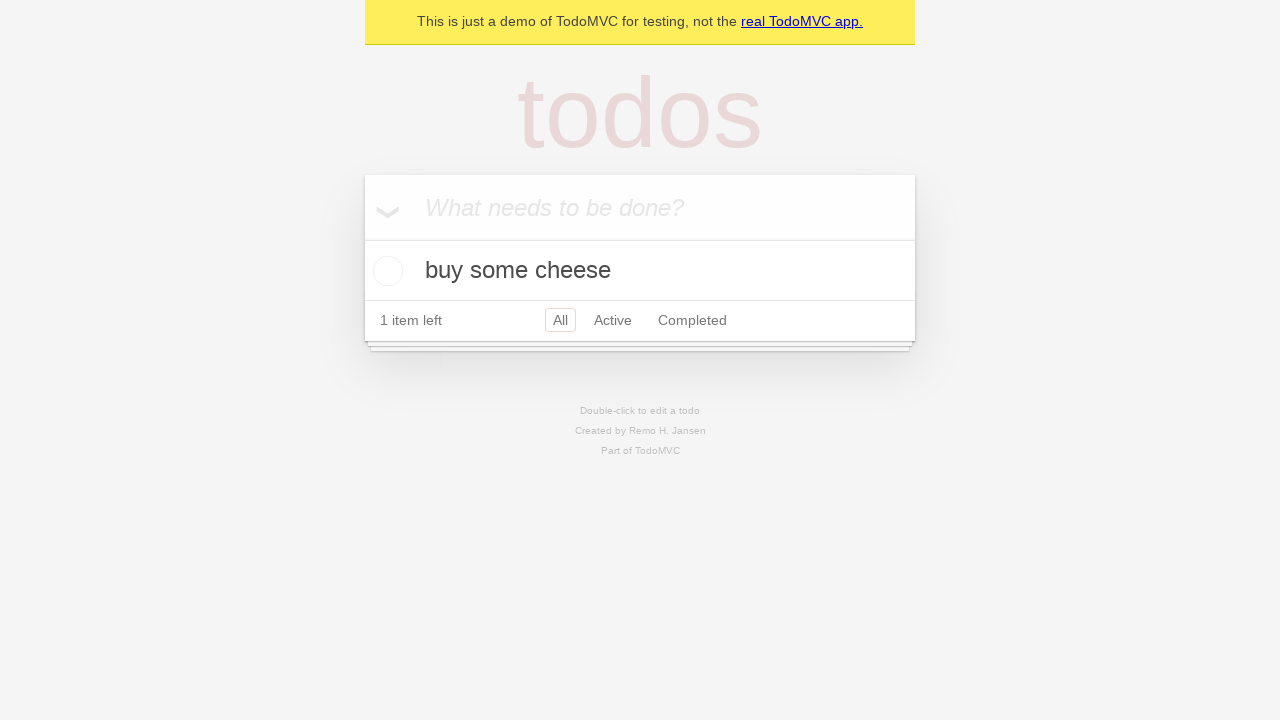

Verified that text input field has been cleared
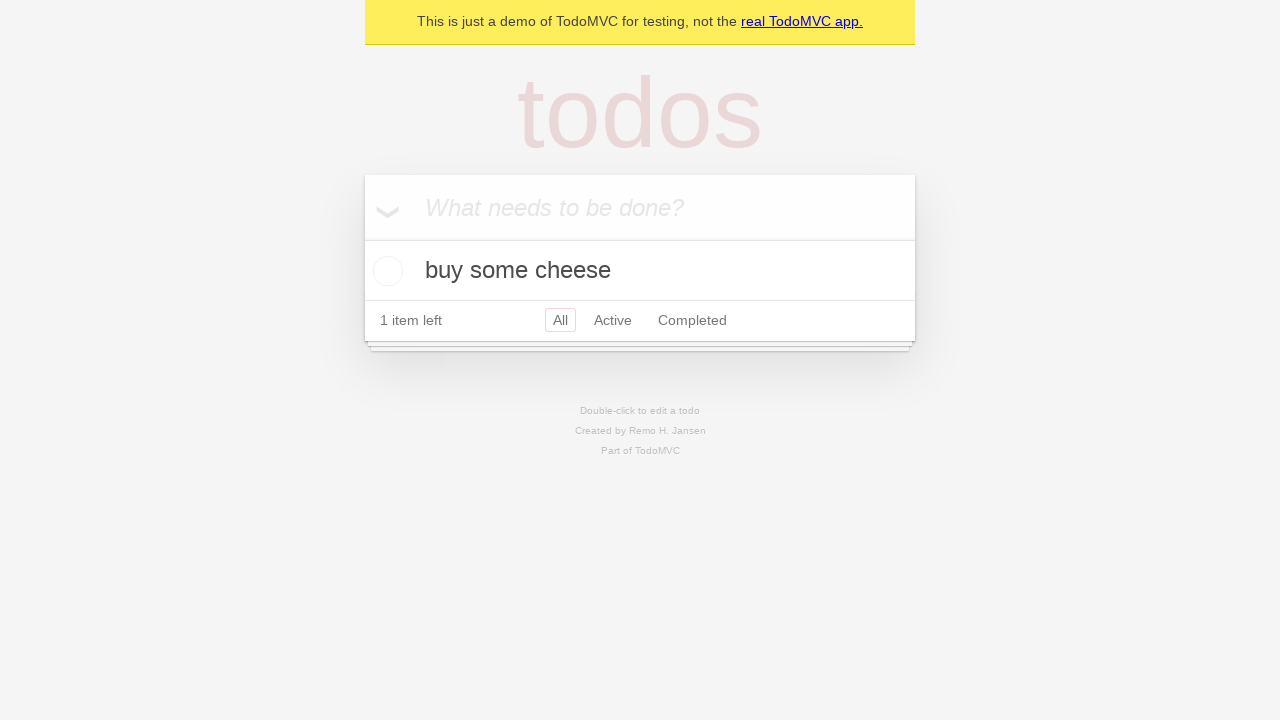

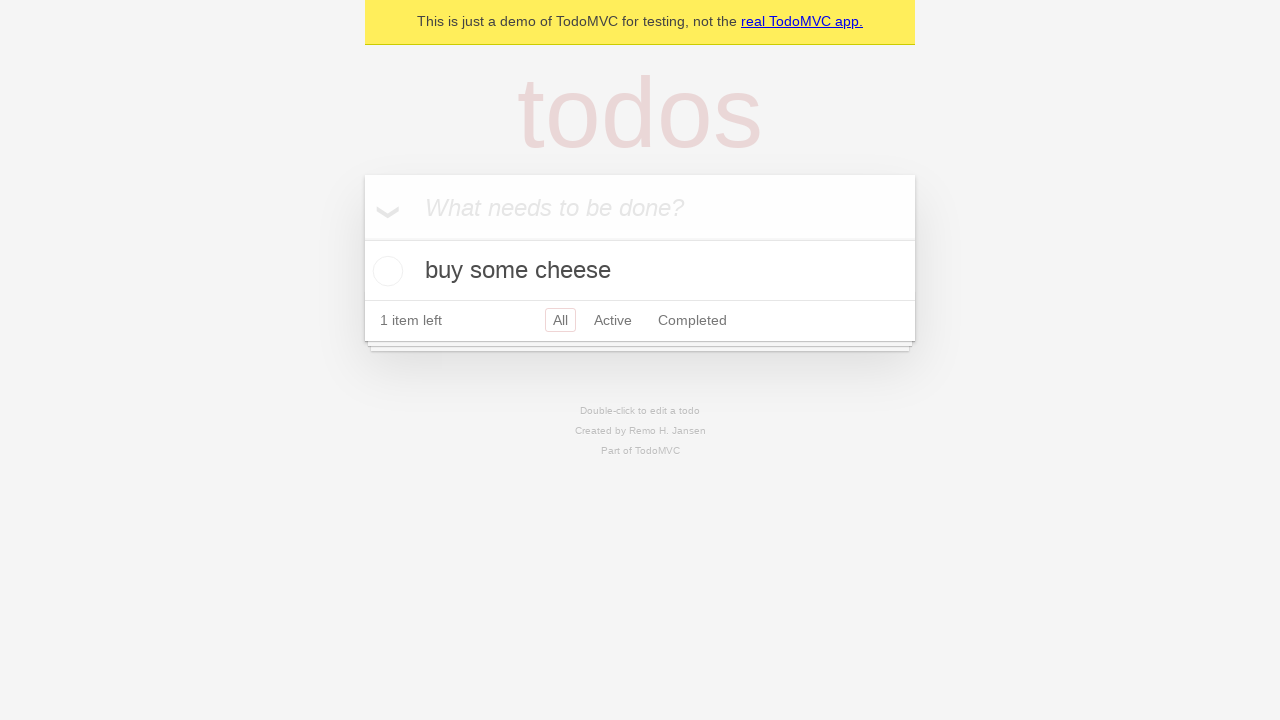